Tests dynamic content loading on Selenium's demo page by clicking buttons to add boxes and reveal input fields, then interacting with the dynamically loaded elements

Starting URL: https://www.selenium.dev/selenium/web/dynamic.html

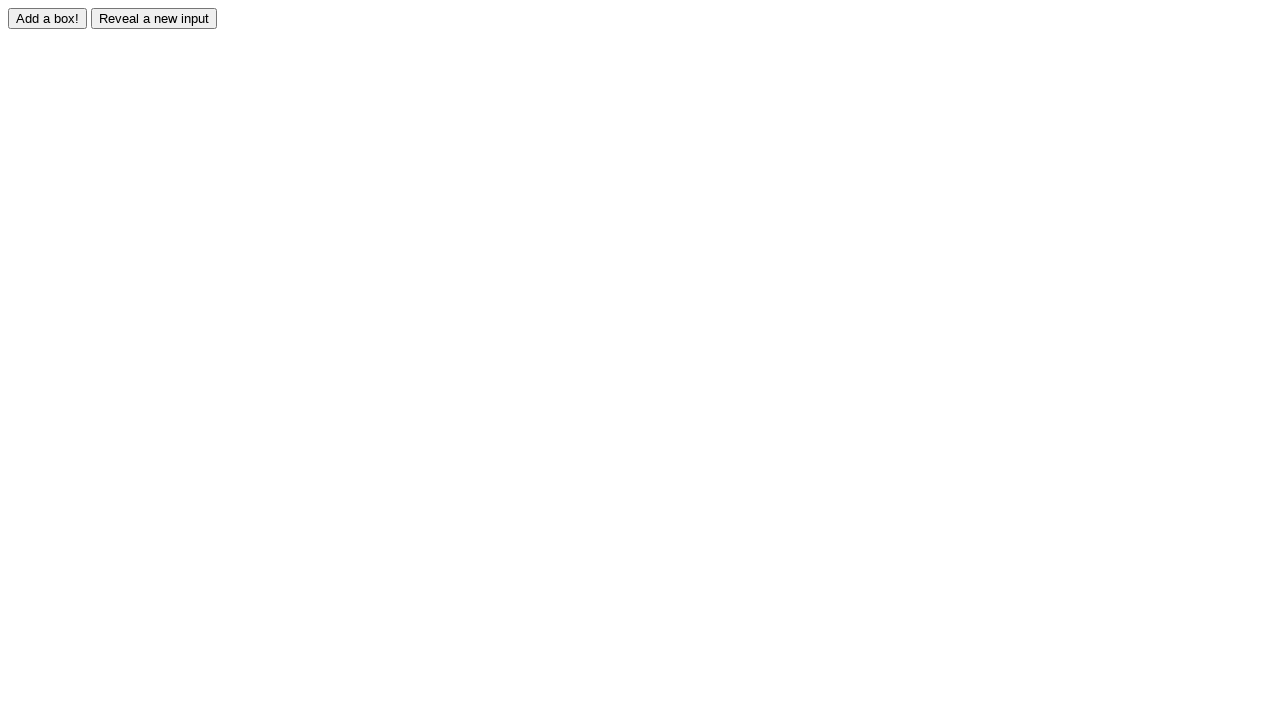

Clicked adder button to add first box at (48, 18) on #adder
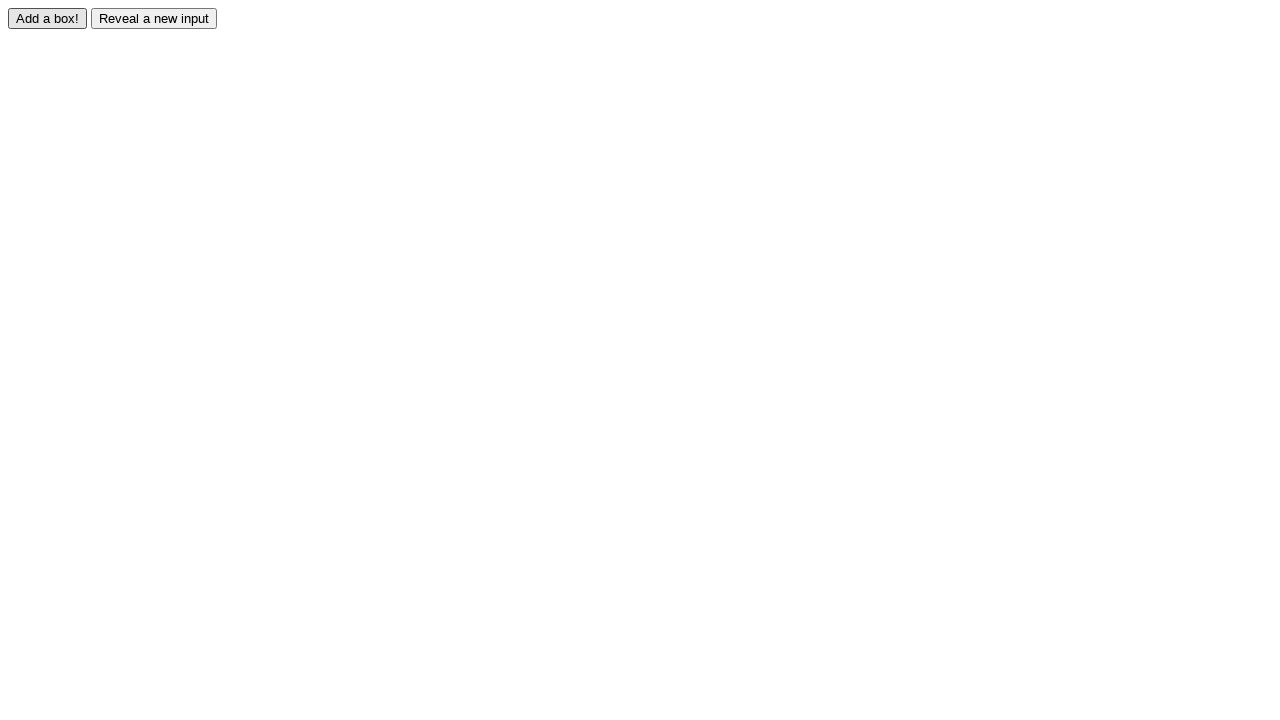

First box (box0) appeared and is visible
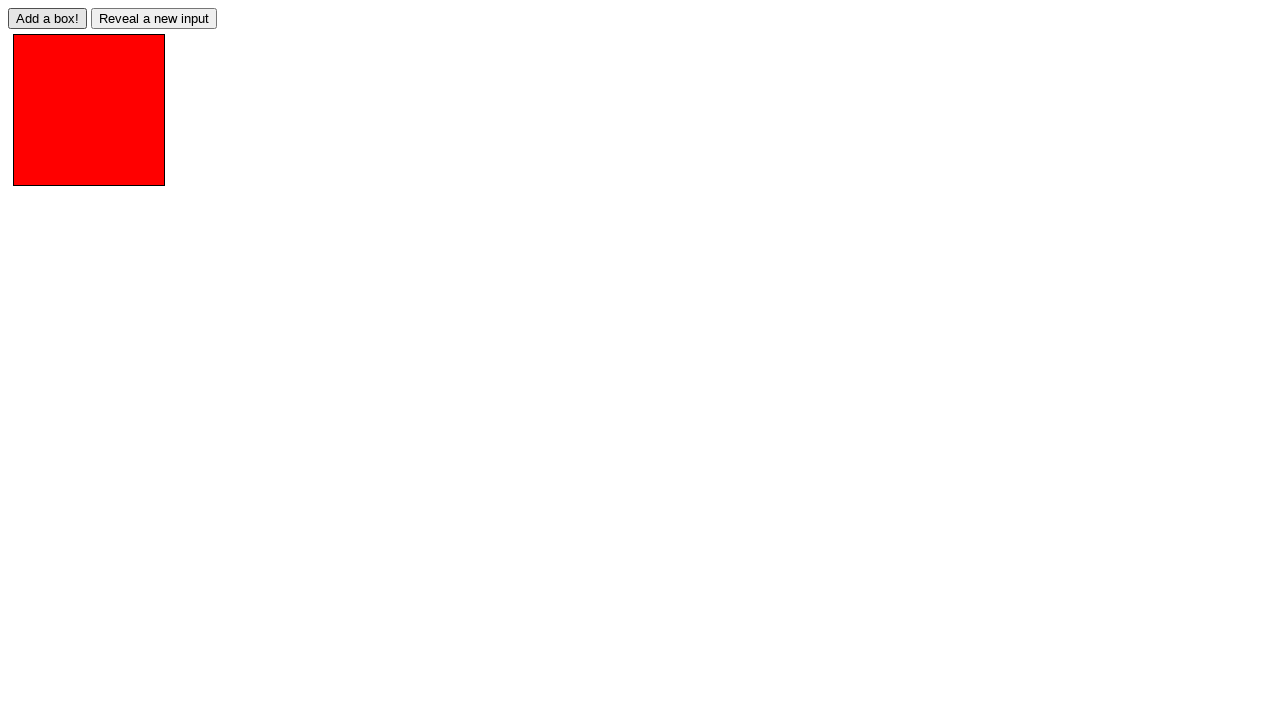

Retrieved background color of box0
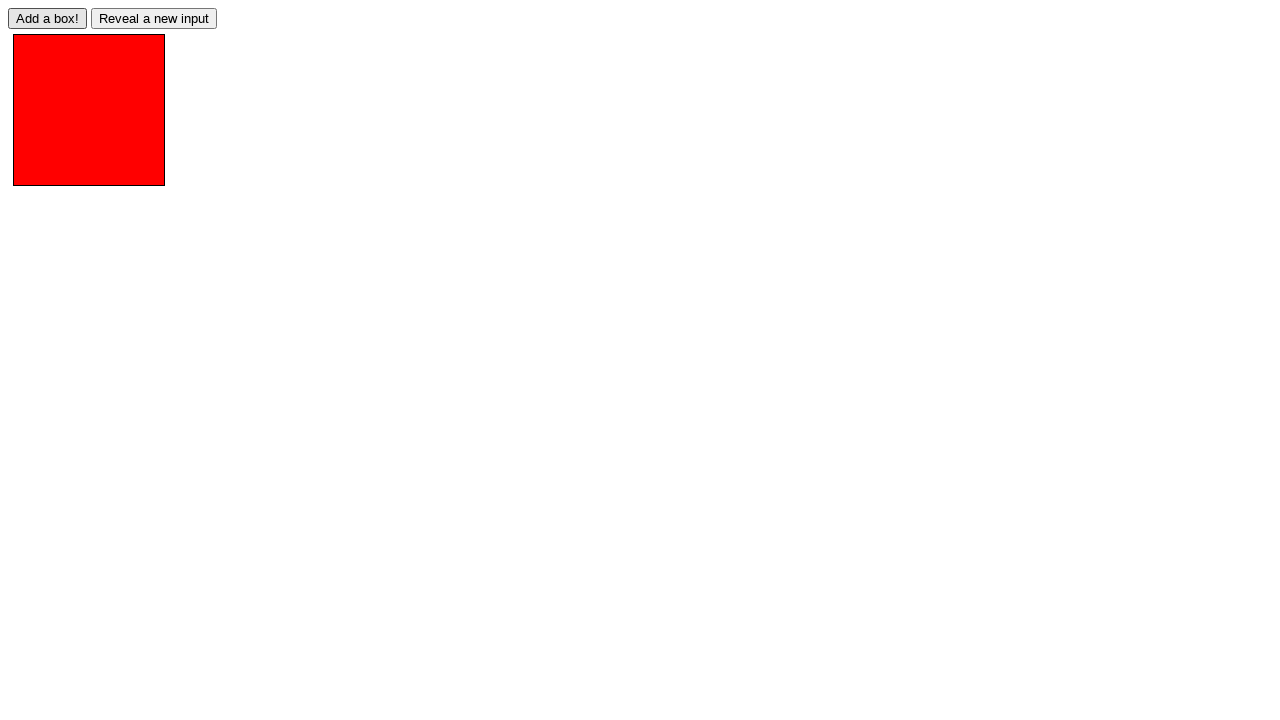

Clicked reveal button to show hidden input field at (154, 18) on #reveal
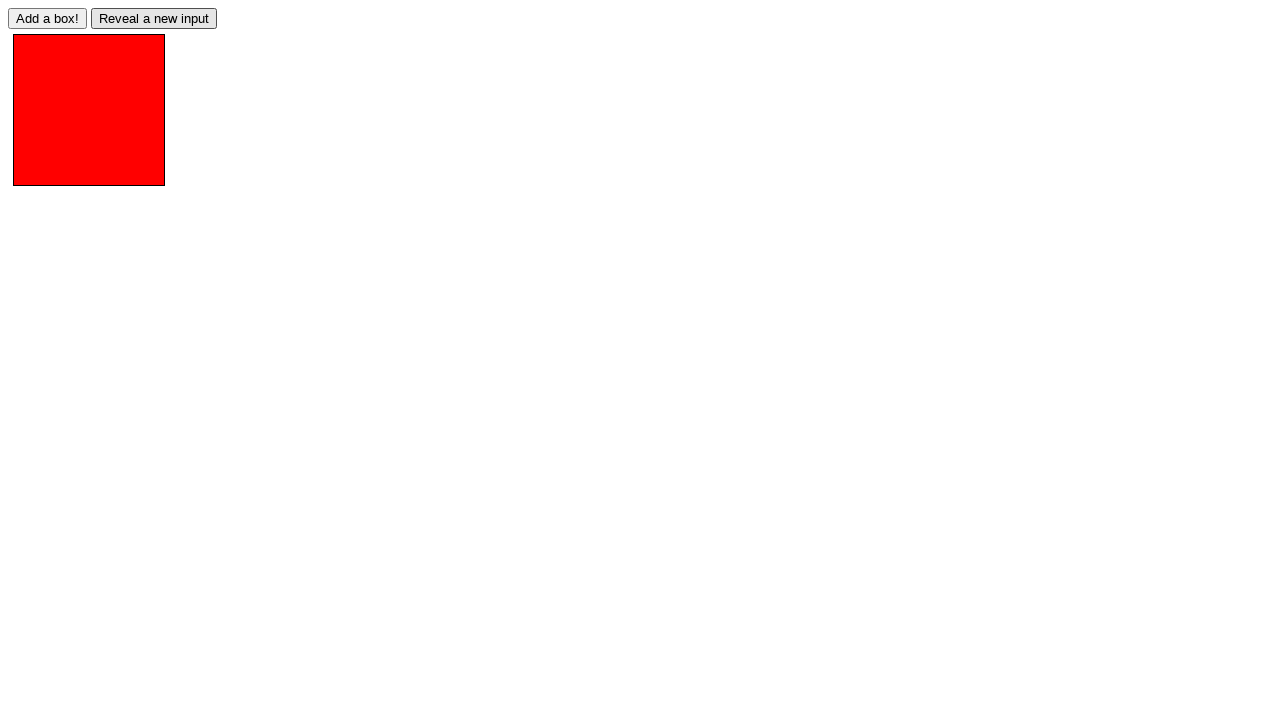

Hidden input field (revealed) is now visible
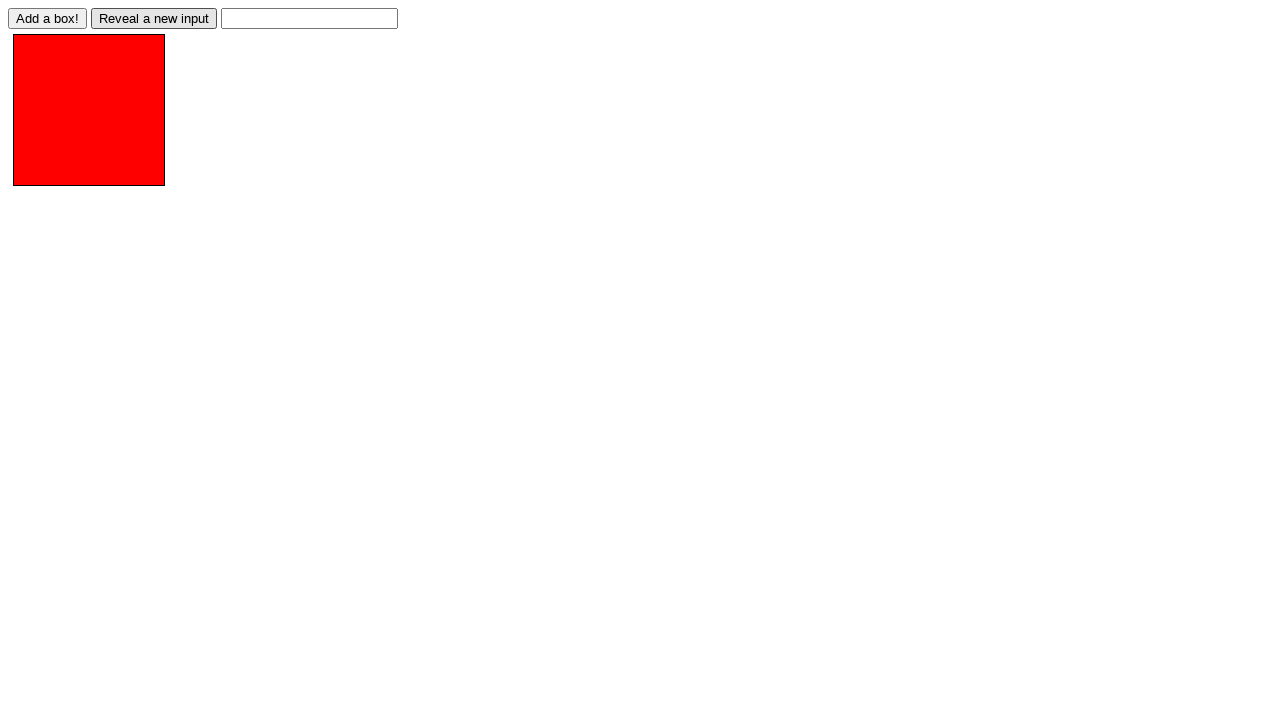

Filled revealed input field with 'Test' on #revealed
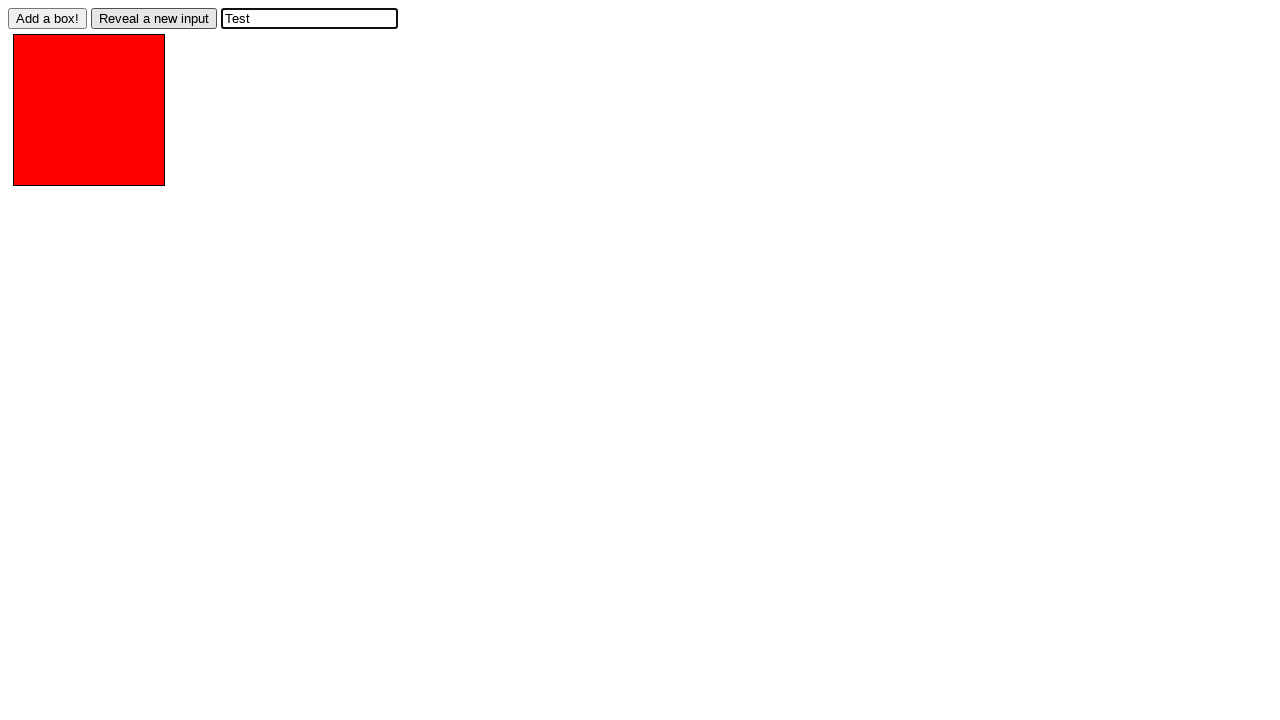

Clicked adder button to add second box at (48, 18) on #adder
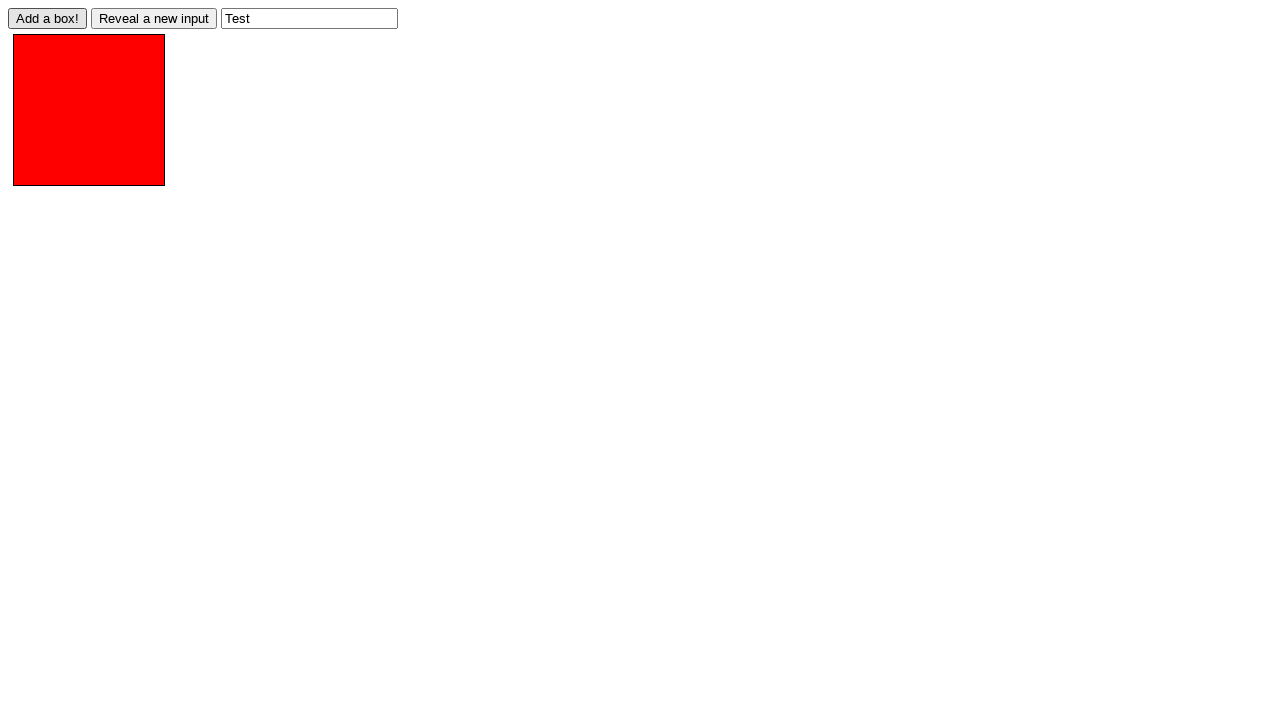

Second box (box1) appeared and is visible
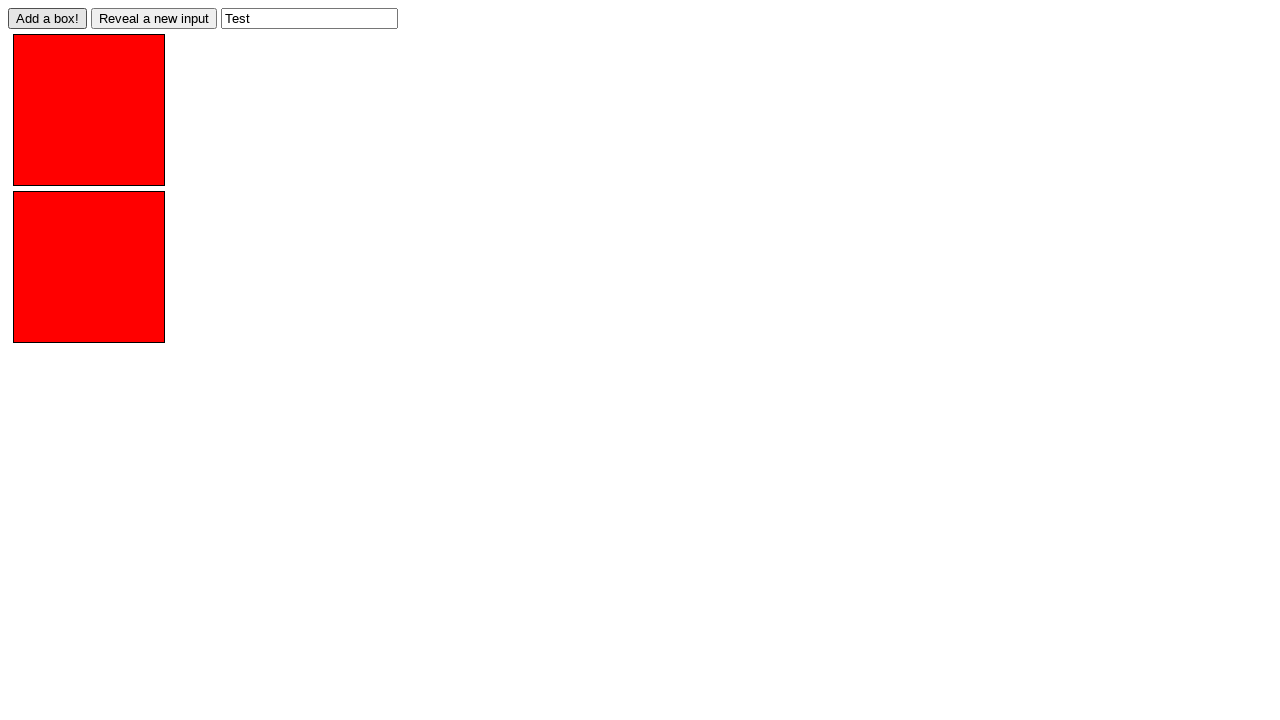

Retrieved background color of box1
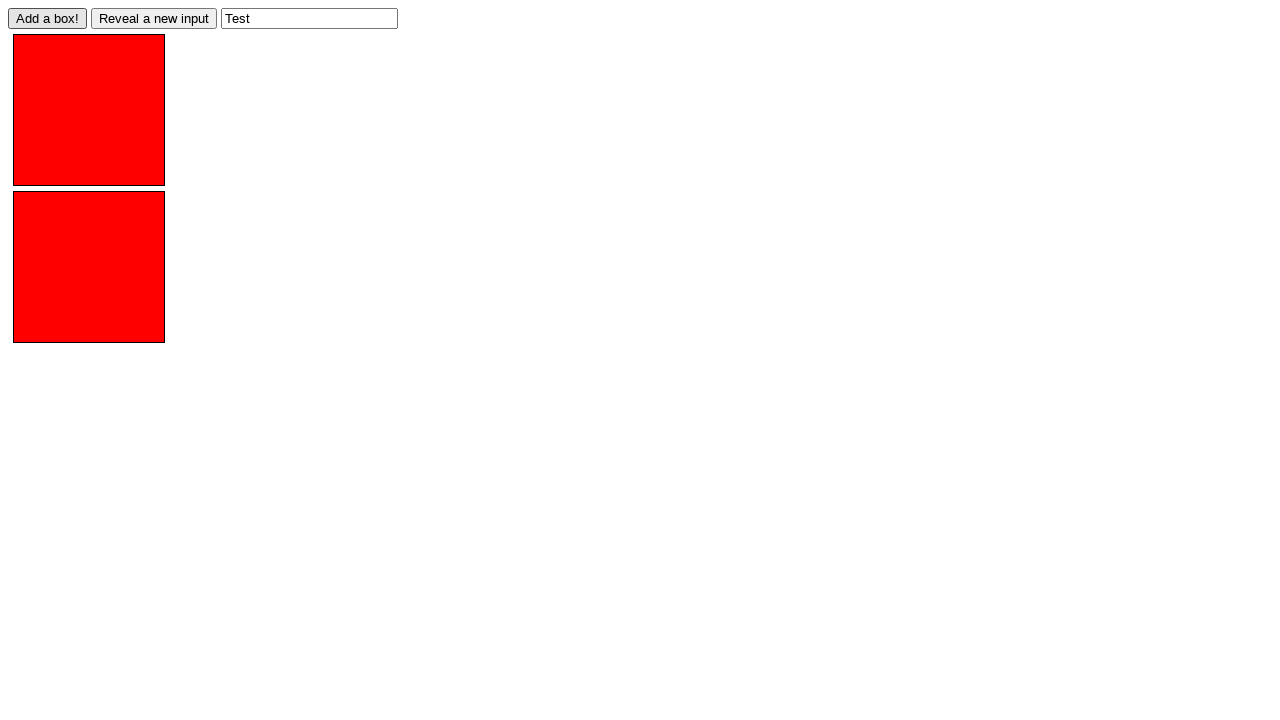

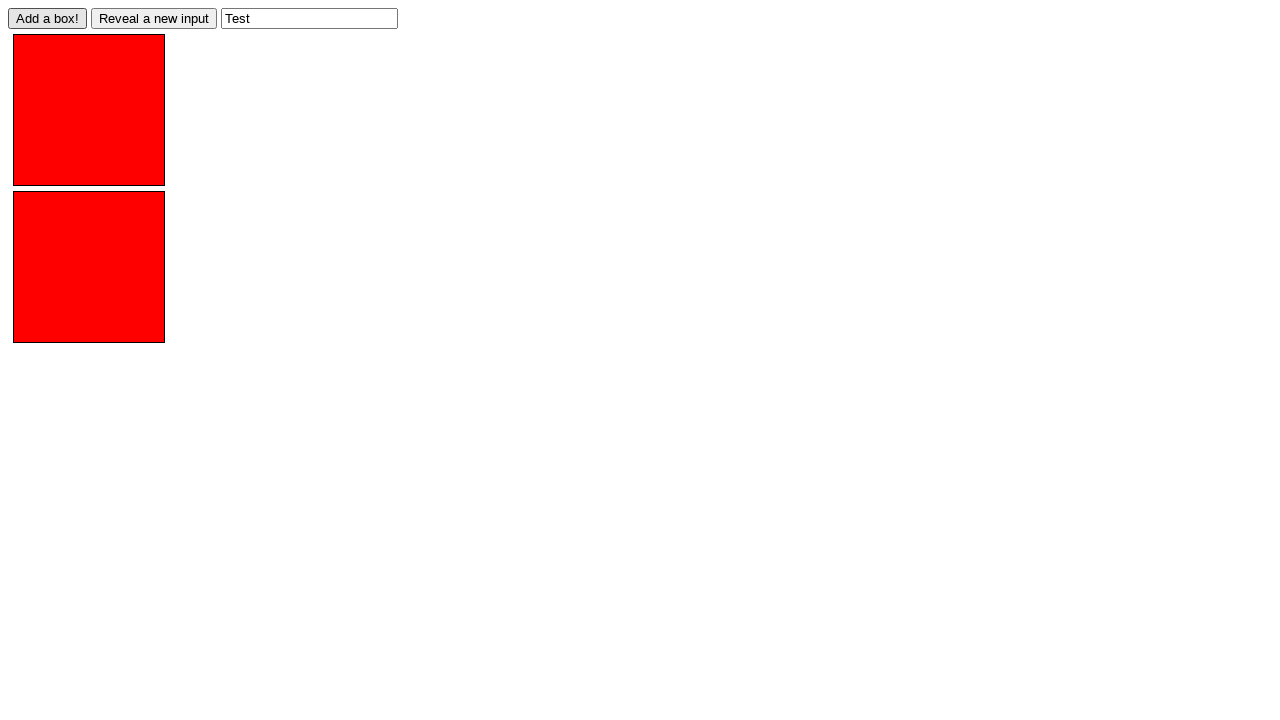